Navigates to a login practice page on Rahul Shetty Academy website. The test only loads the page without performing any interactions.

Starting URL: https://rahulshettyacademy.com/loginpagePractise/

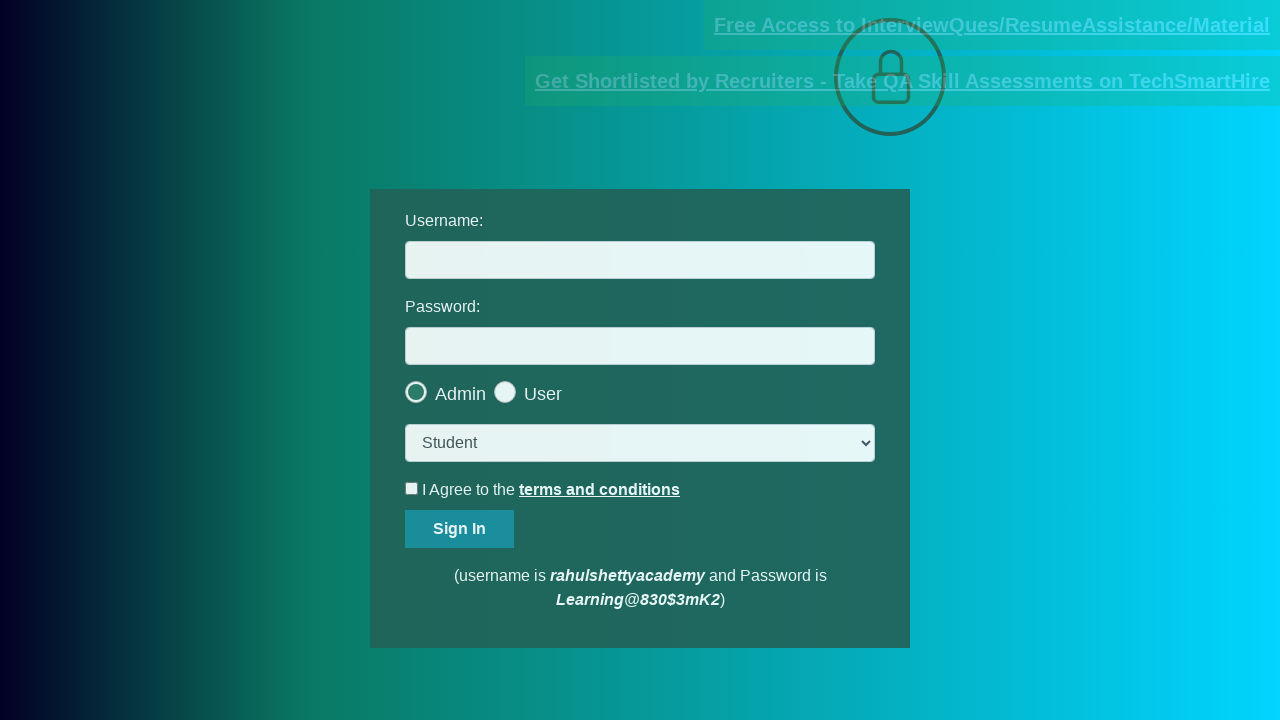

Navigated to Rahul Shetty Academy login practice page and waited for DOM to load
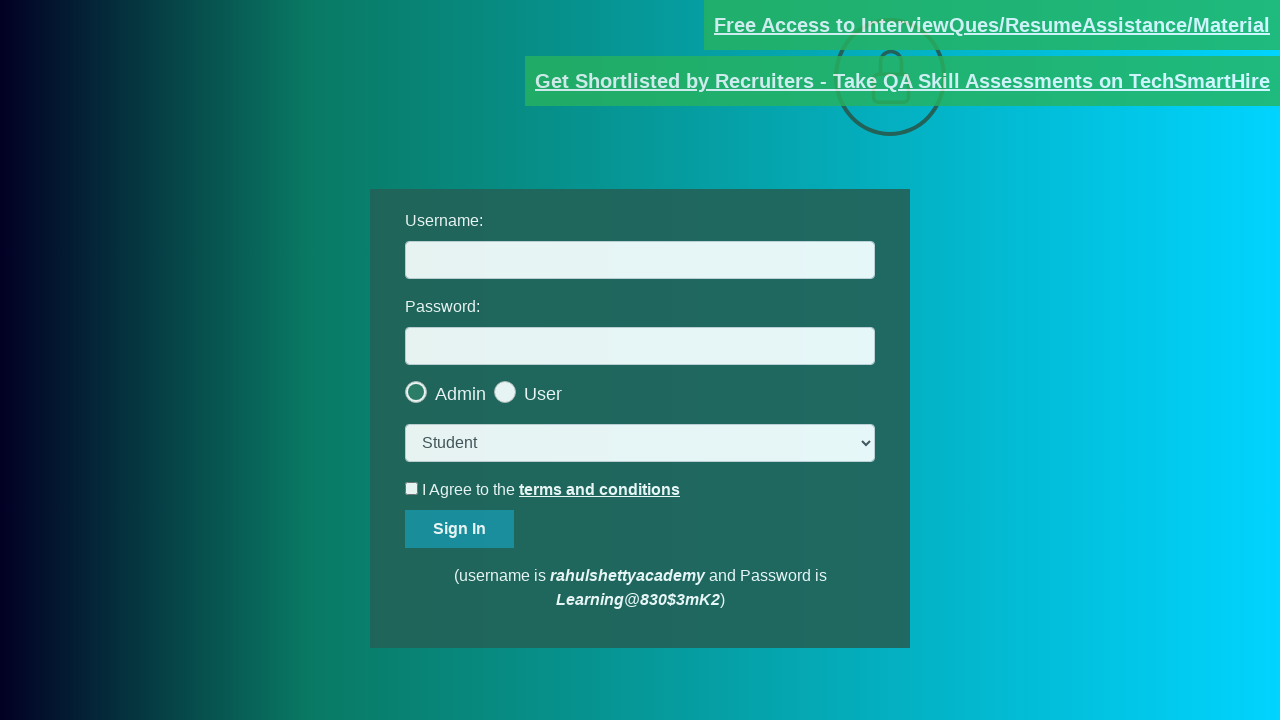

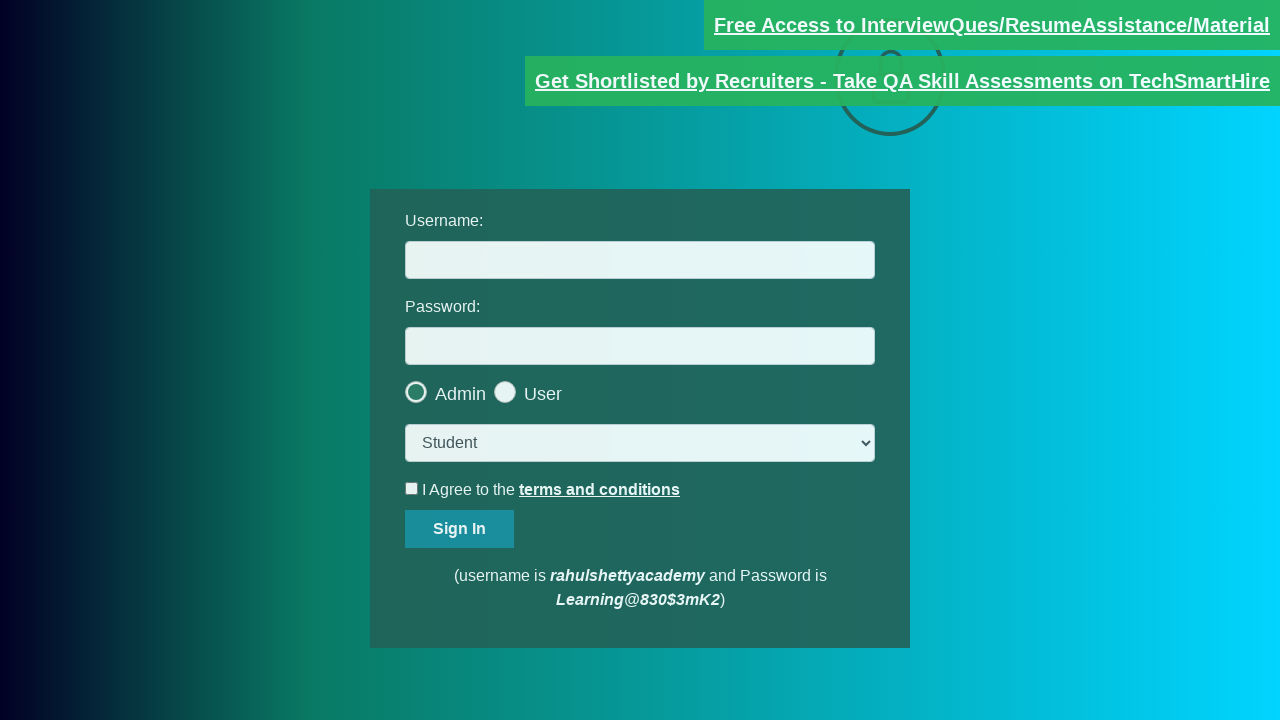